Navigates to products page and verifies that brand filters are visible and functional

Starting URL: https://www.automationexercise.com/

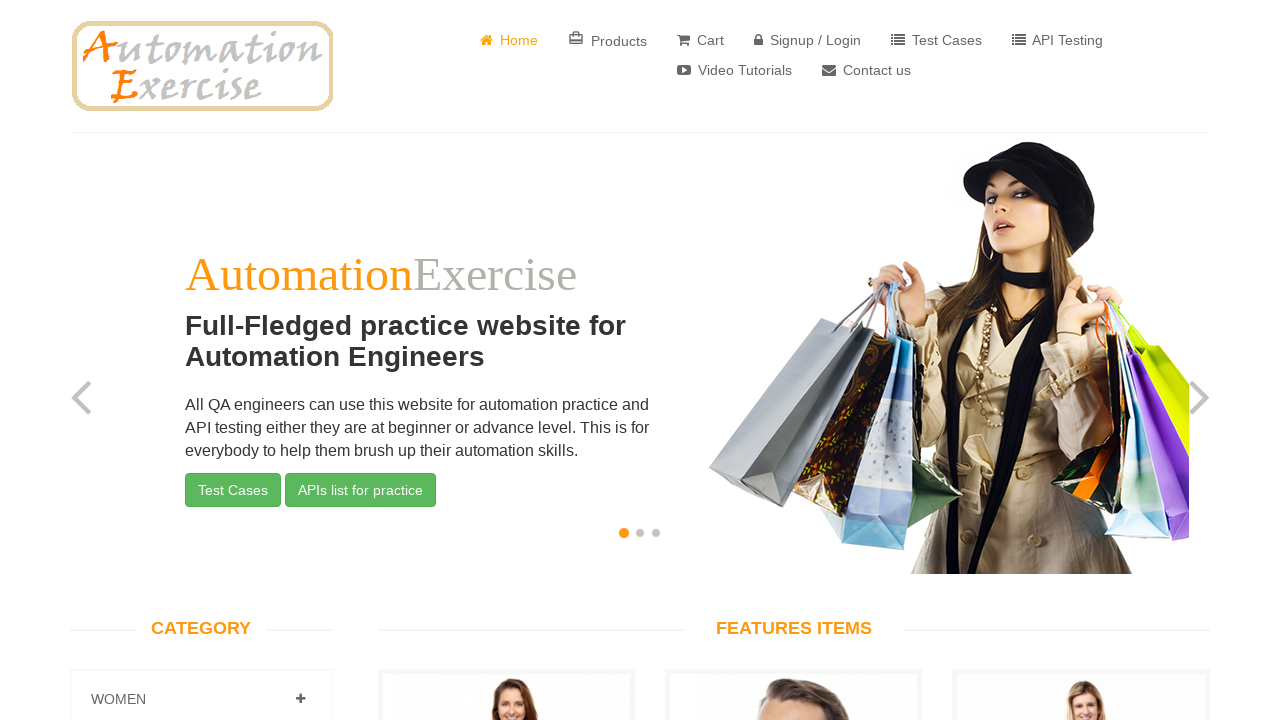

Clicked on Products page link at (608, 40) on a[href='/products']
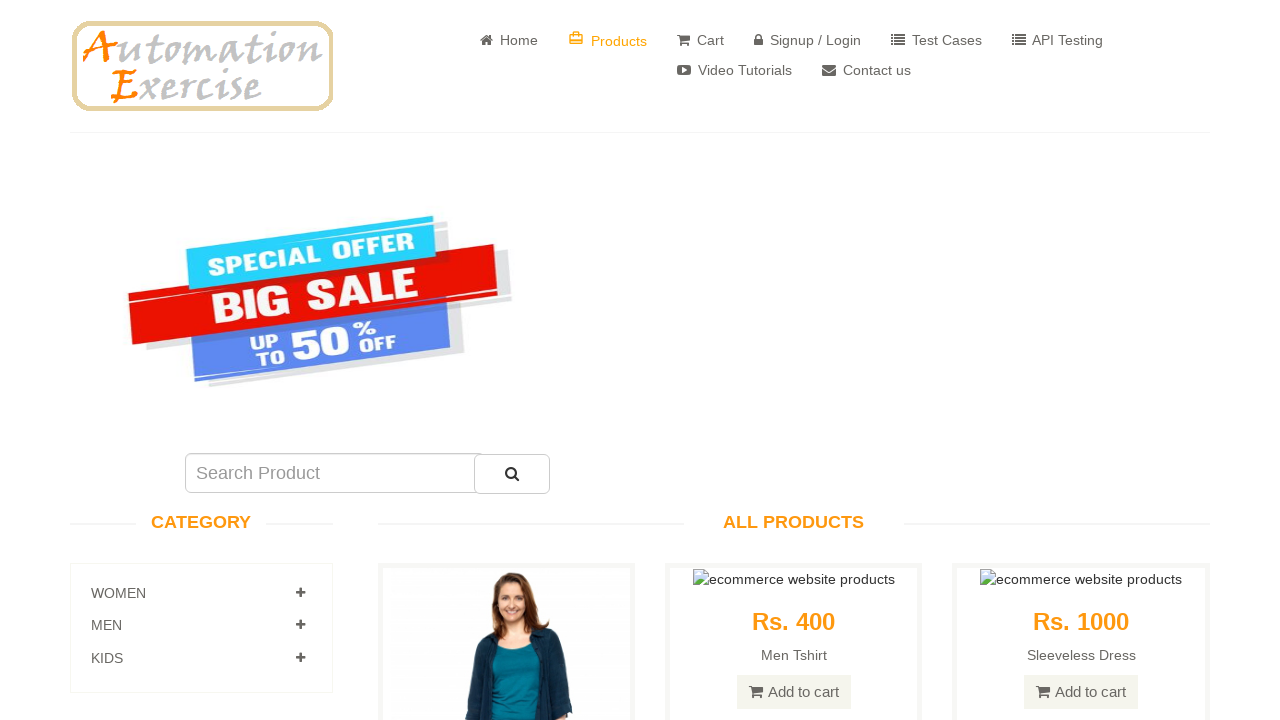

Brand filters section is visible
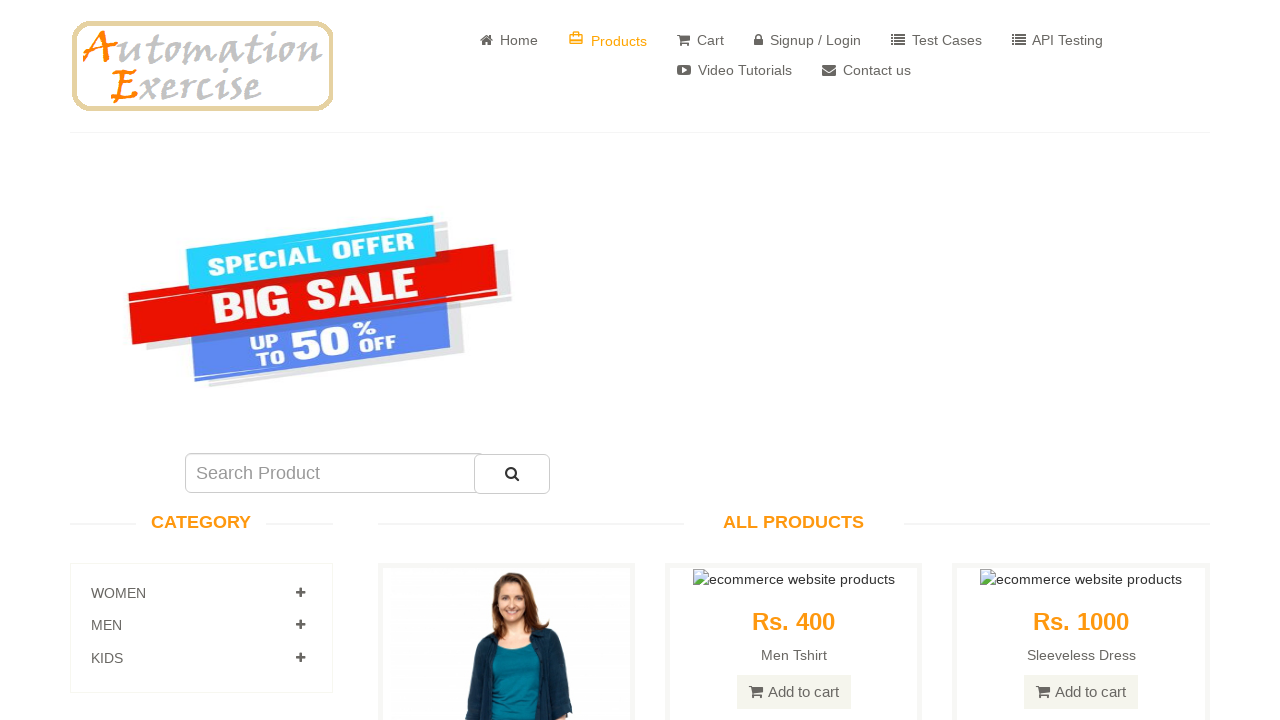

Clicked on first brand filter to test functionality at (201, 360) on .brands-name a:first-child
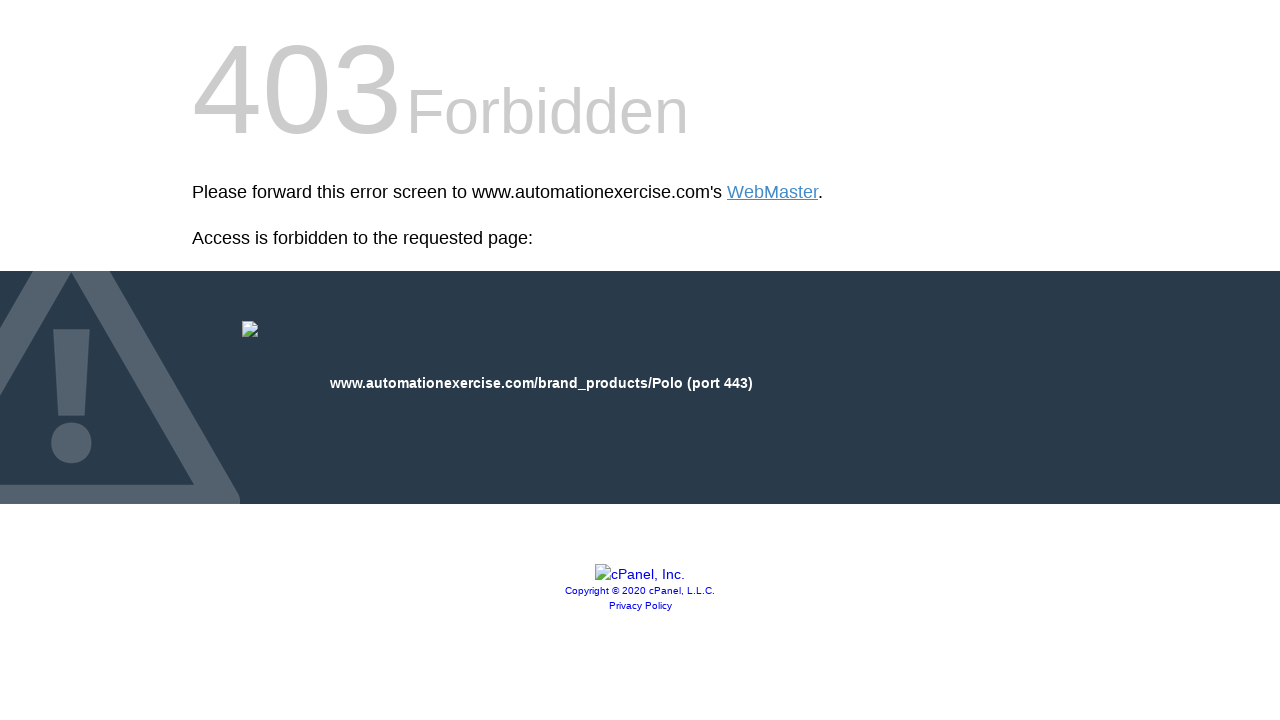

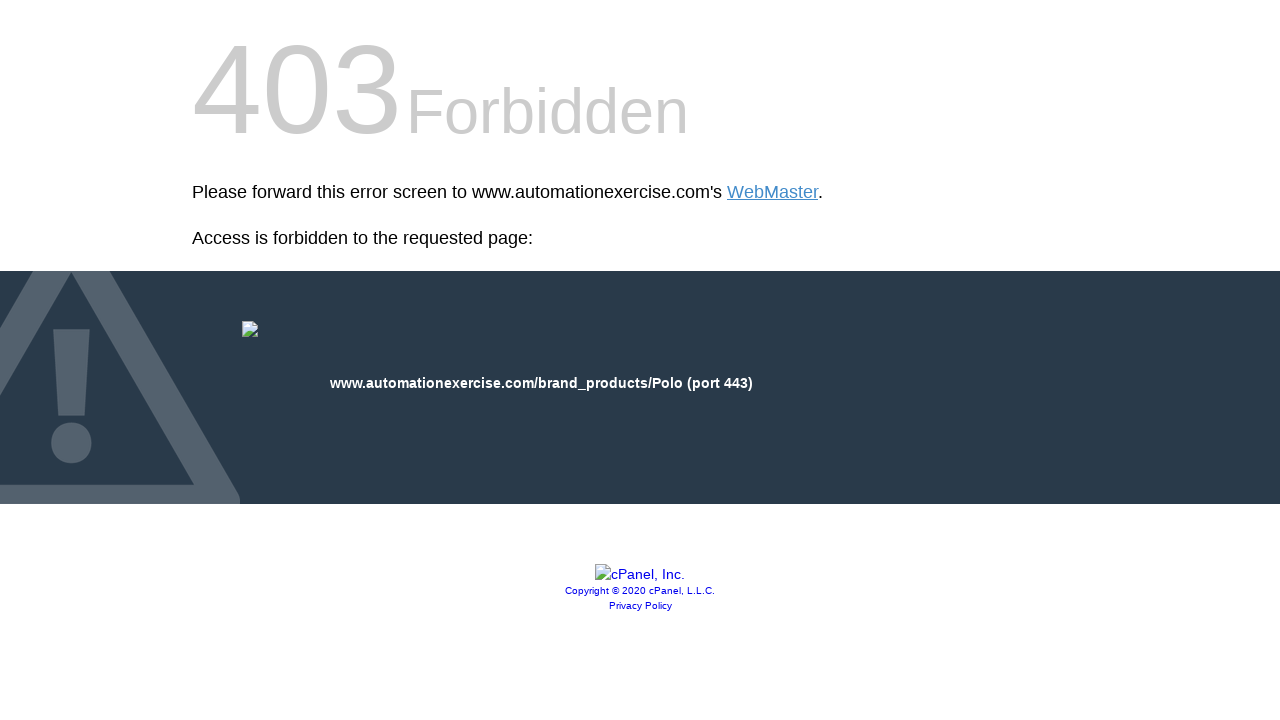